Tests opting out of A/B tests by adding an optimizelyOptOut cookie and verifying the page heading changes from an A/B test variant to "No A/B Test"

Starting URL: http://the-internet.herokuapp.com/abtest

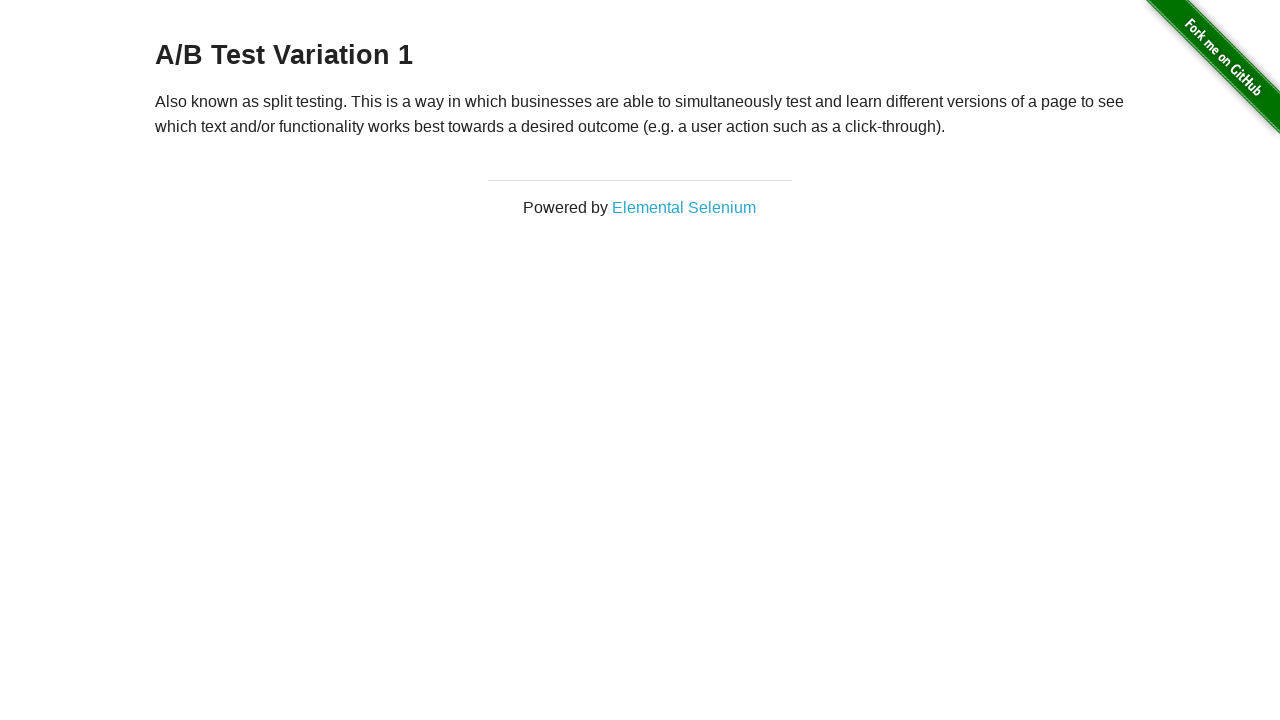

Retrieved initial page heading text
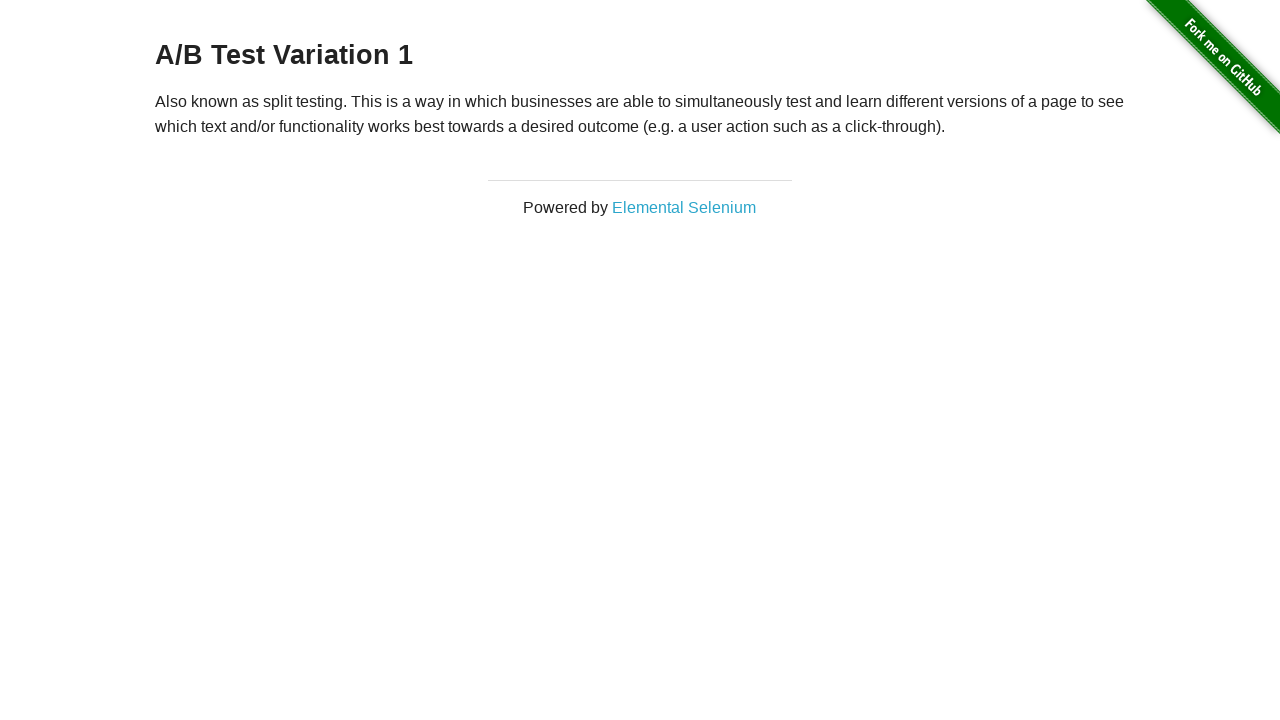

Verified initial heading is one of the A/B test variants
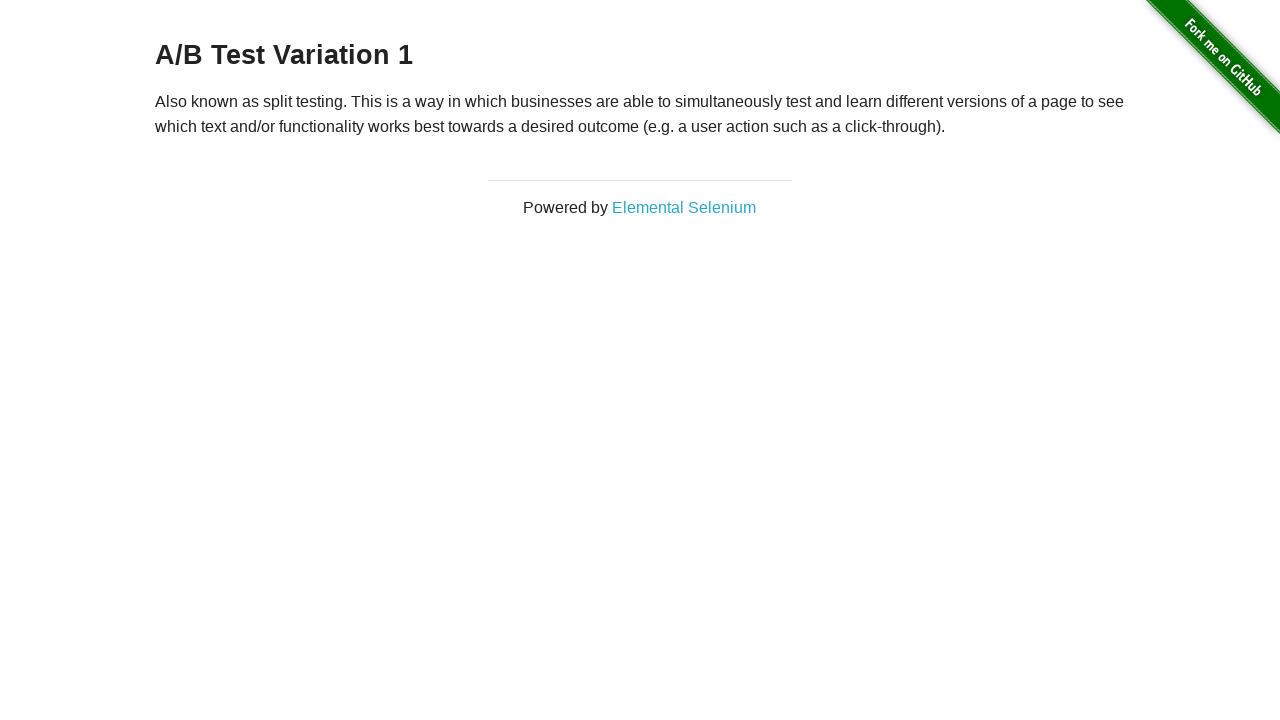

Added optimizelyOptOut cookie to context
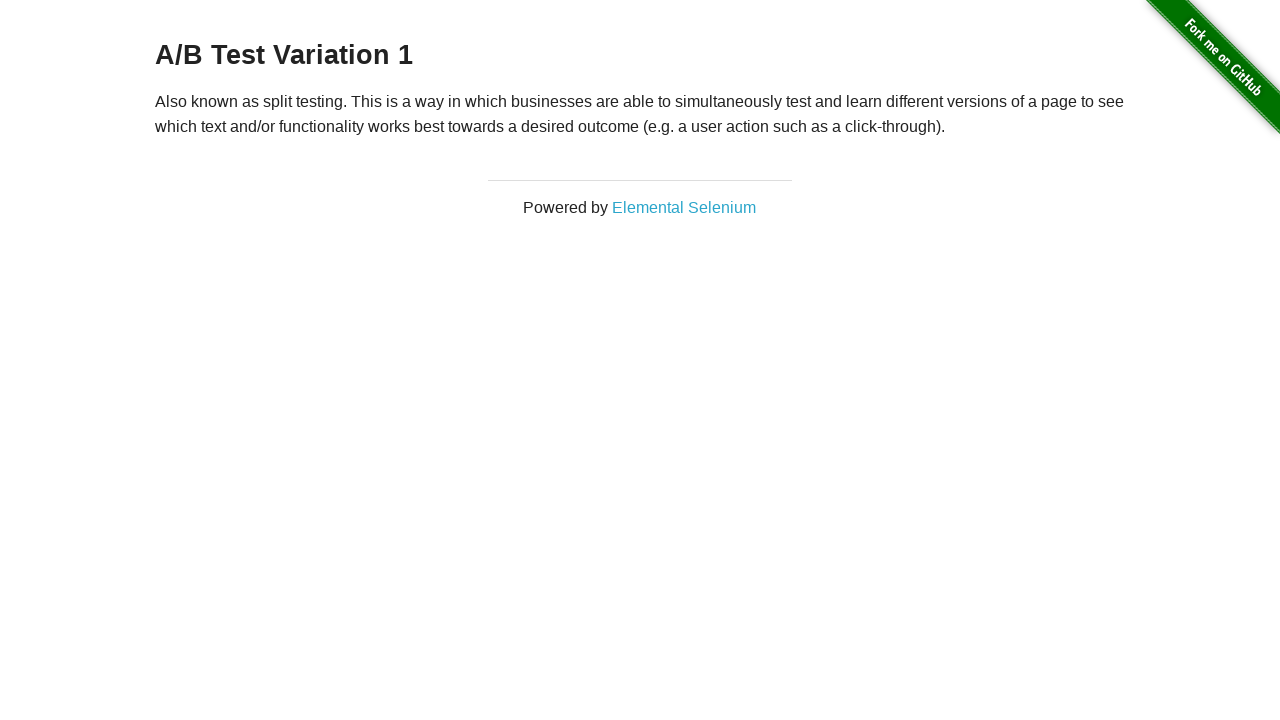

Reloaded page after adding opt-out cookie
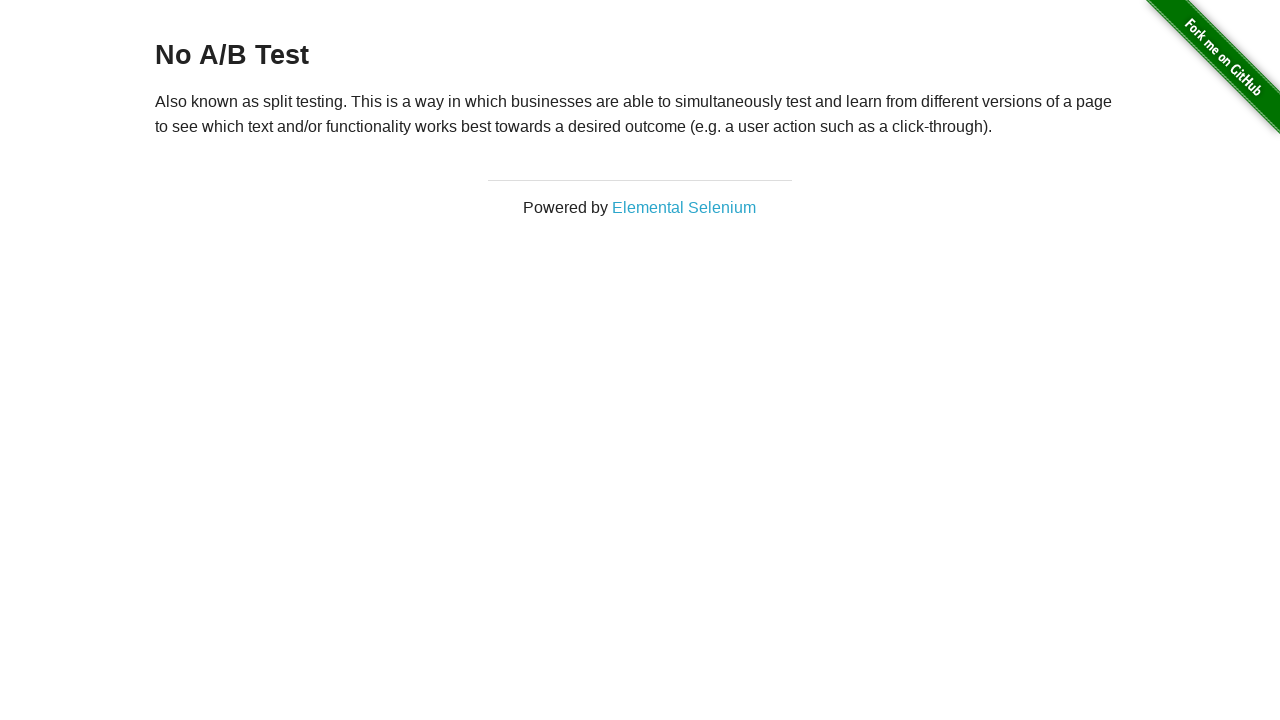

Retrieved page heading text after reload
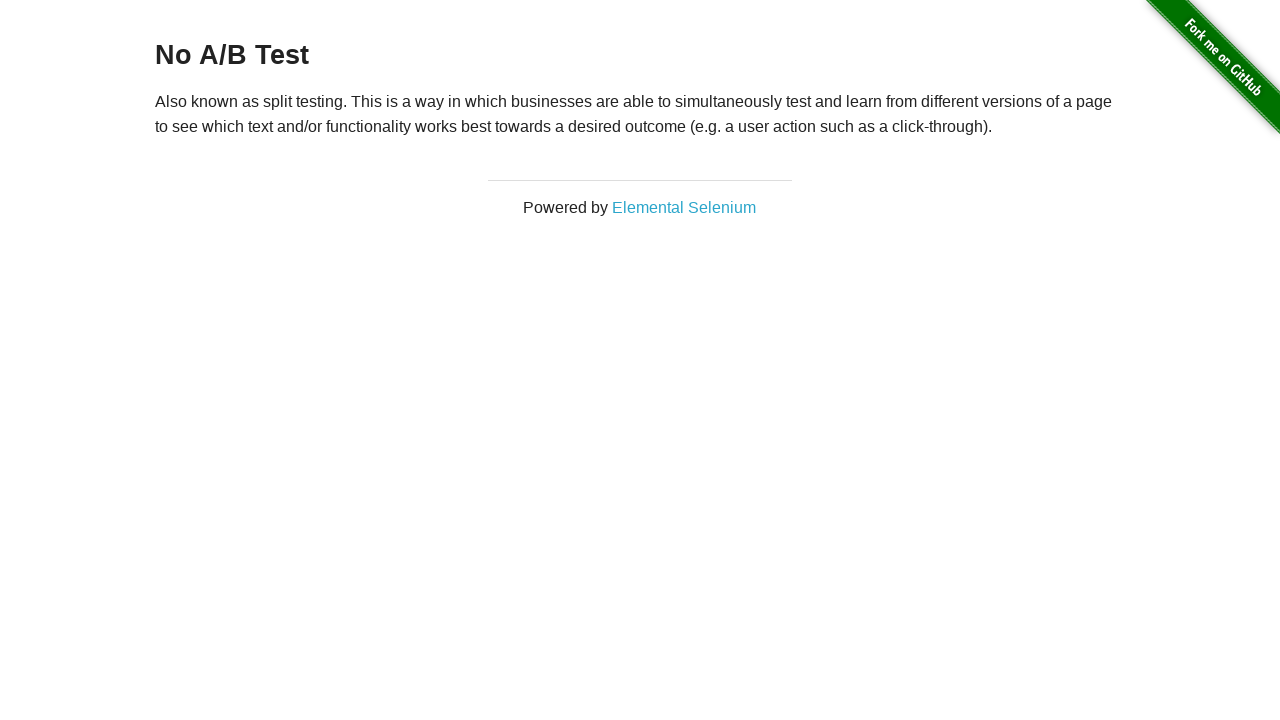

Verified heading changed to 'No A/B Test' after opting out
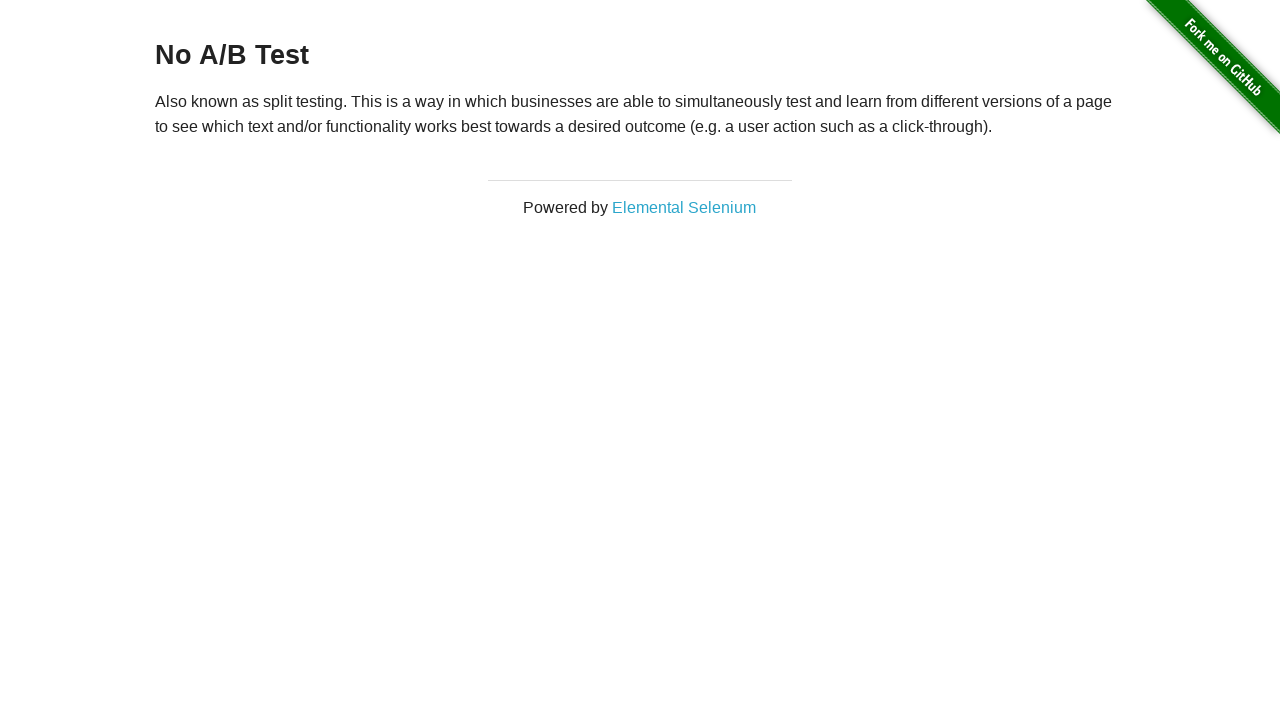

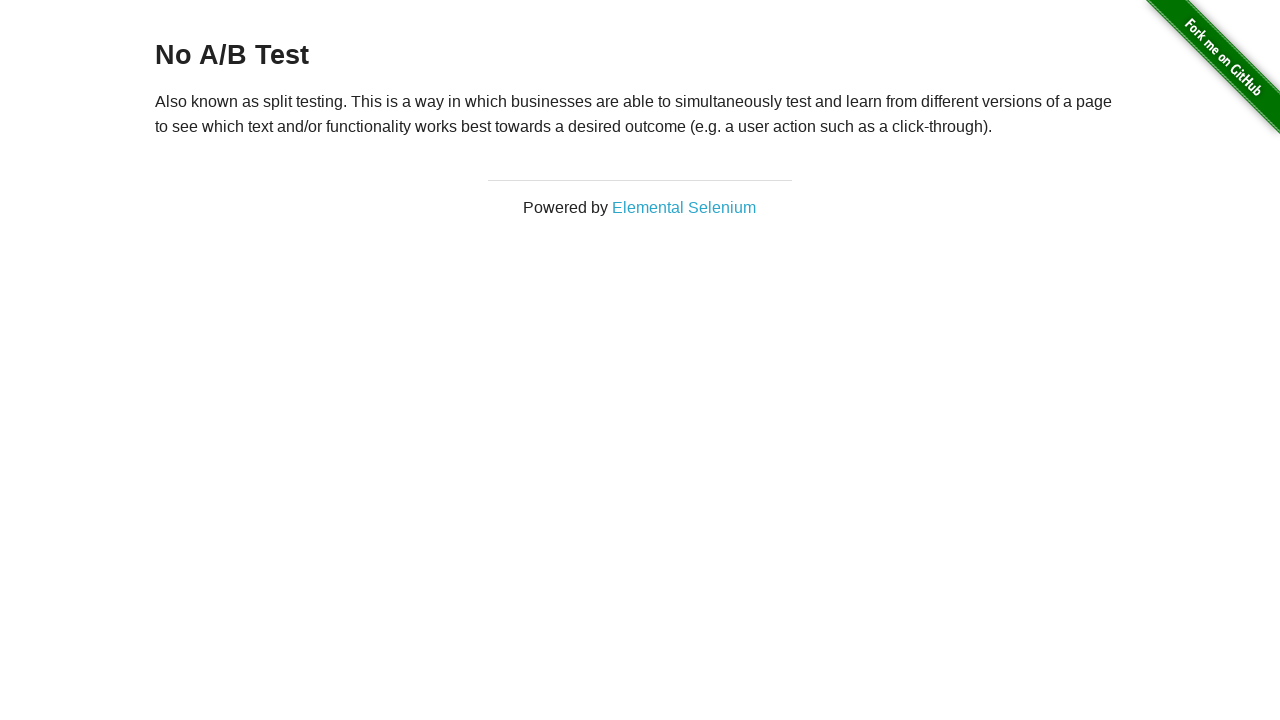